Tests the forgot password functionality by entering an email address and clicking the submit button to request a password reset.

Starting URL: https://the-internet.herokuapp.com/forgot_password

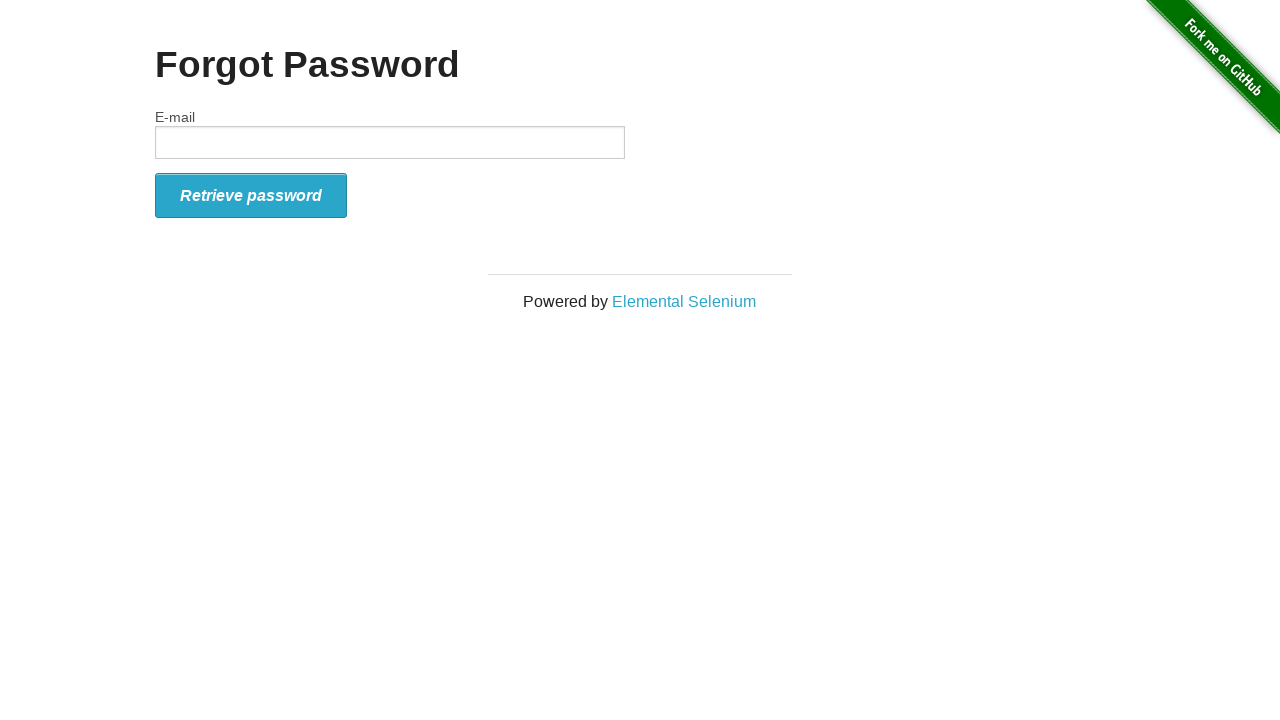

Filled email field with 'dk23@yopmail.com' for password reset on #email
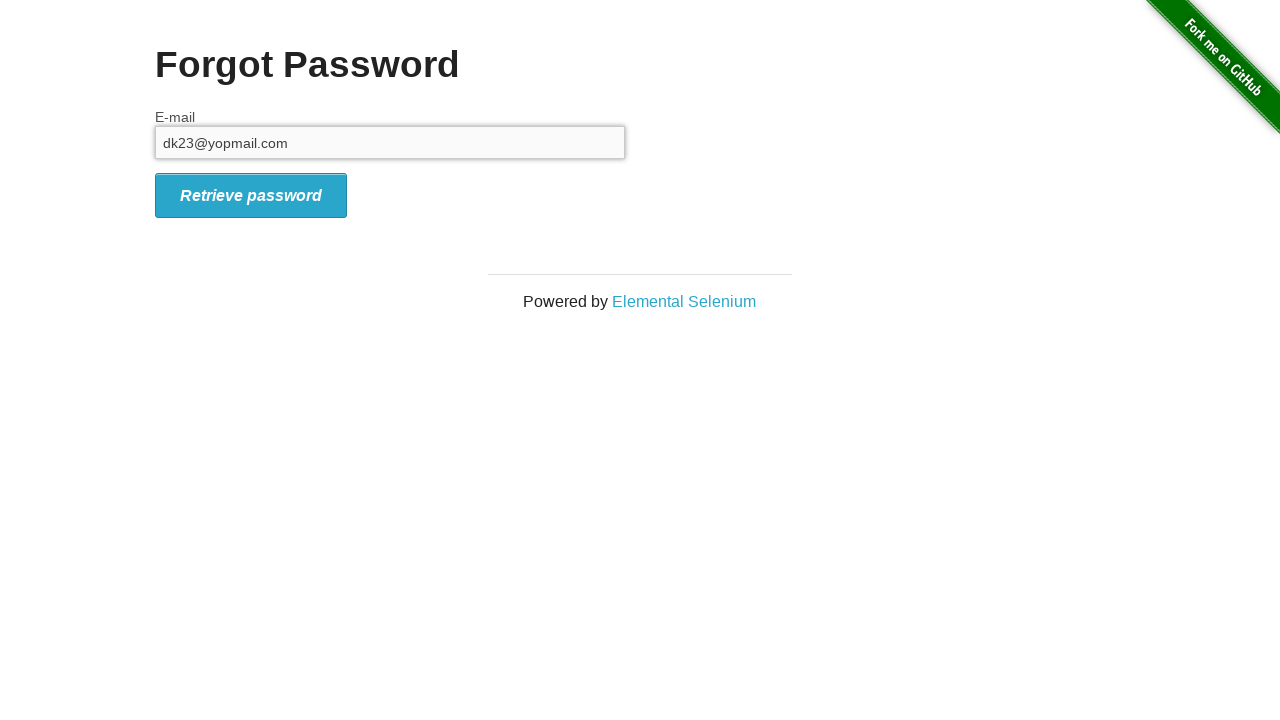

Clicked submit button to request password reset at (251, 195) on button
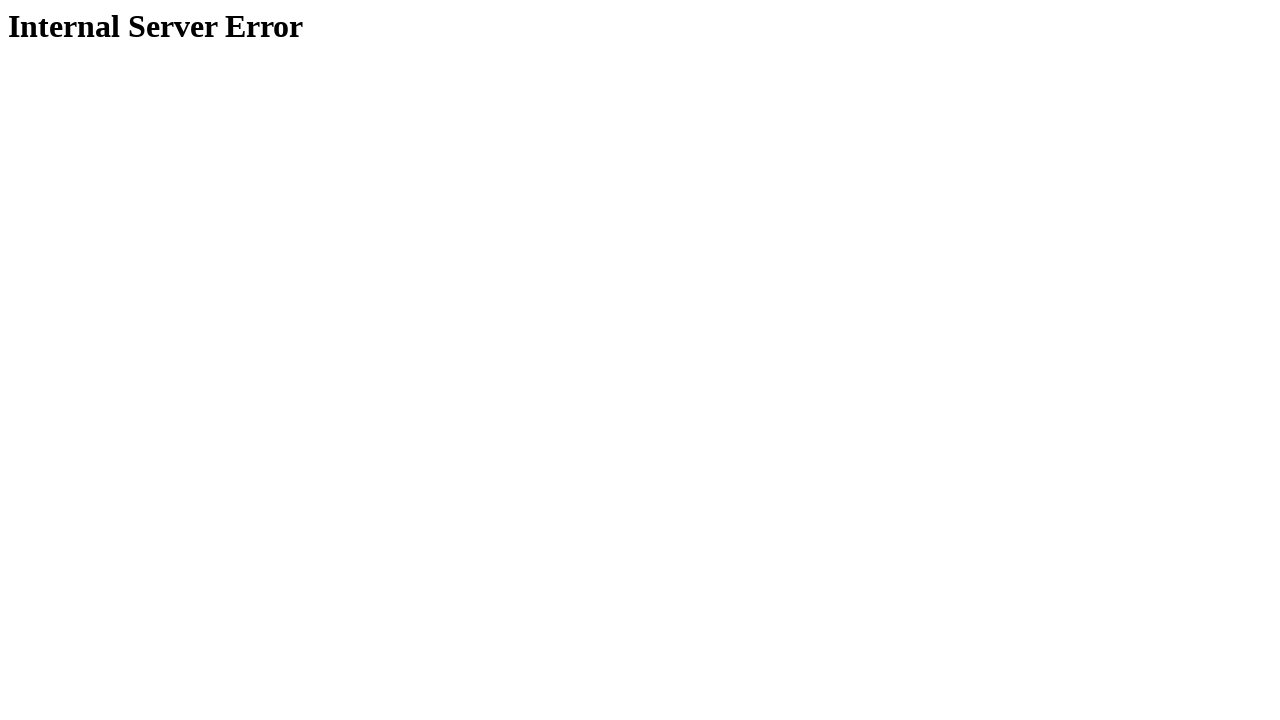

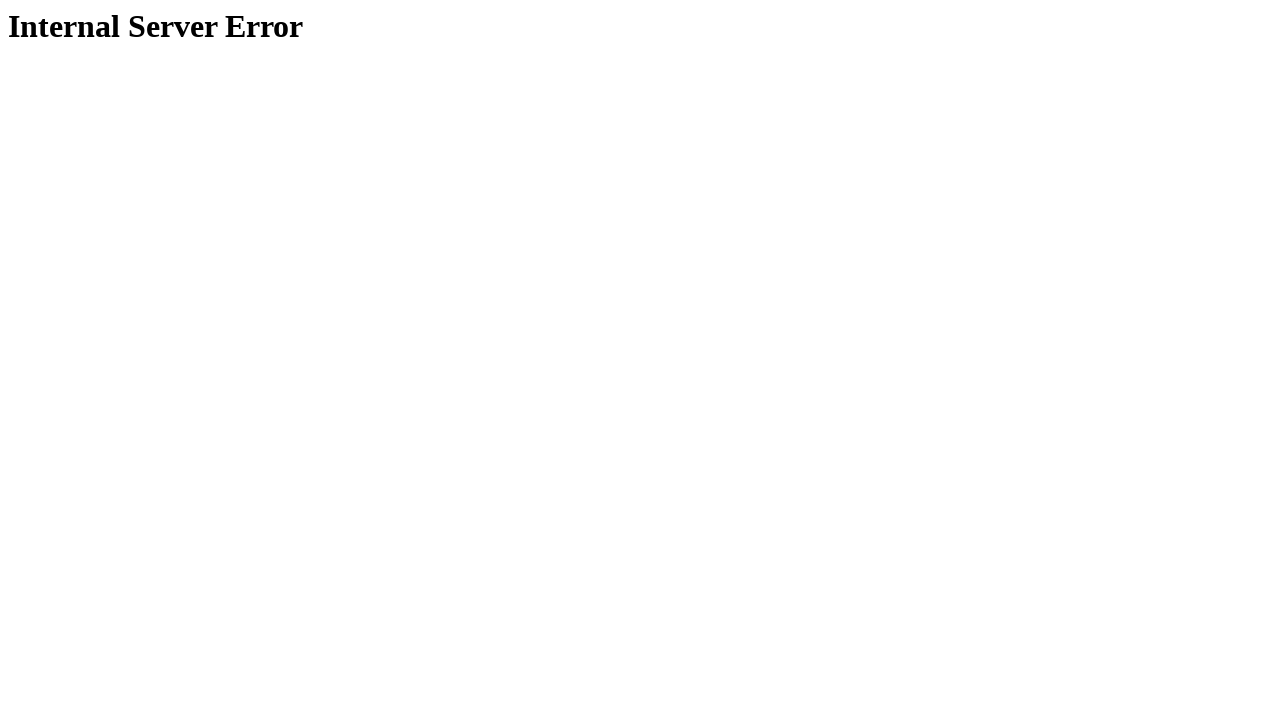